Tests dropdown selection functionality by selecting different options from a dropdown menu

Starting URL: https://rahulshettyacademy.com/AutomationPractice/

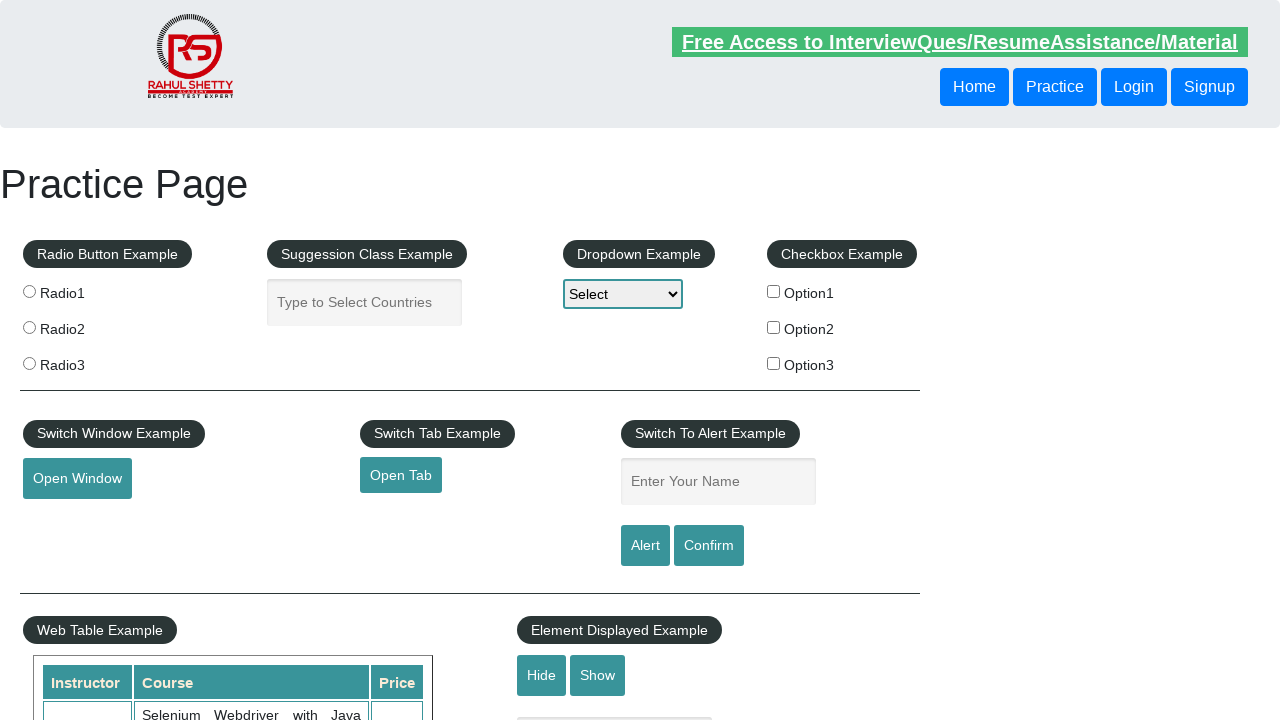

Selected first option (index 0) from dropdown menu on //*[@id='dropdown-class-example']
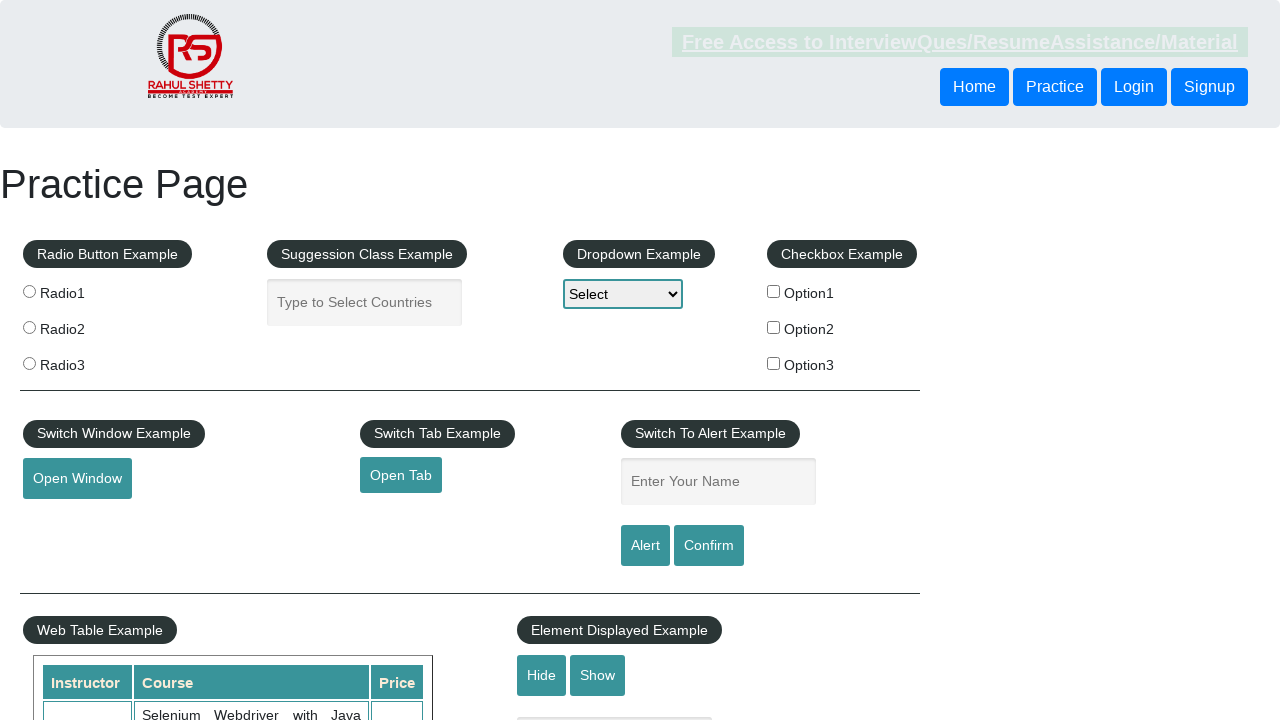

Selected second option (index 1) from dropdown menu on //*[@id='dropdown-class-example']
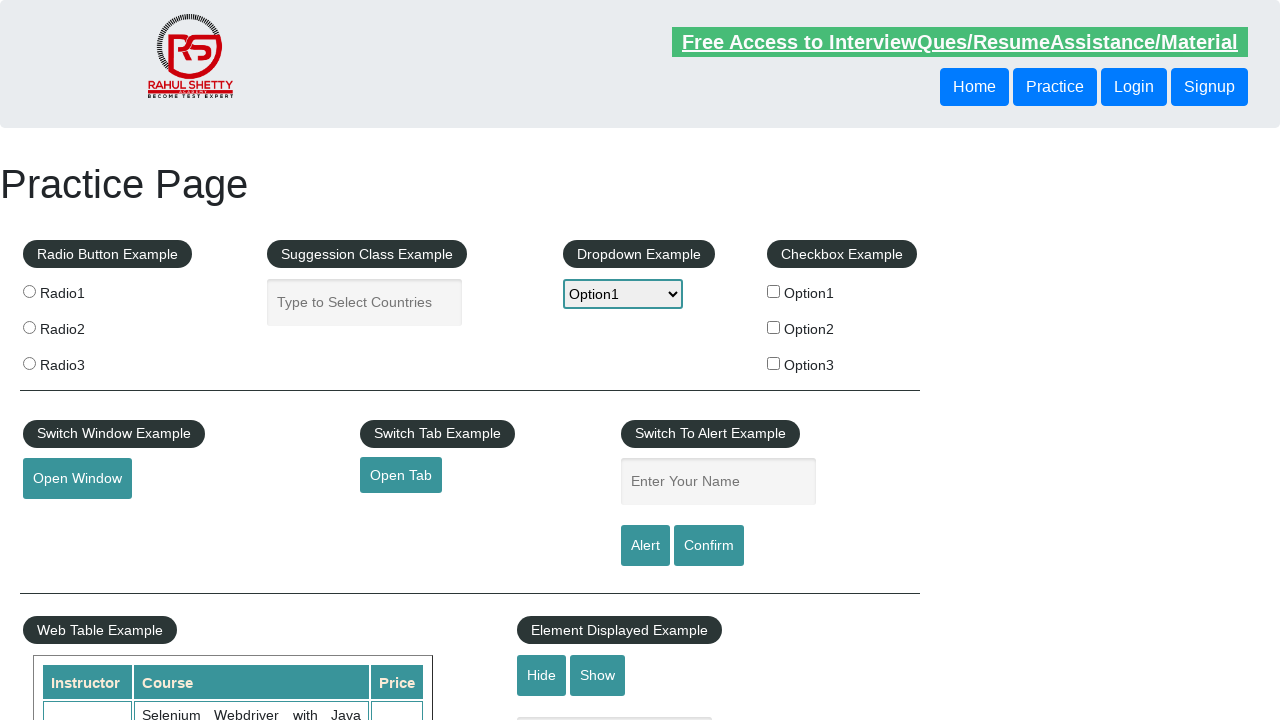

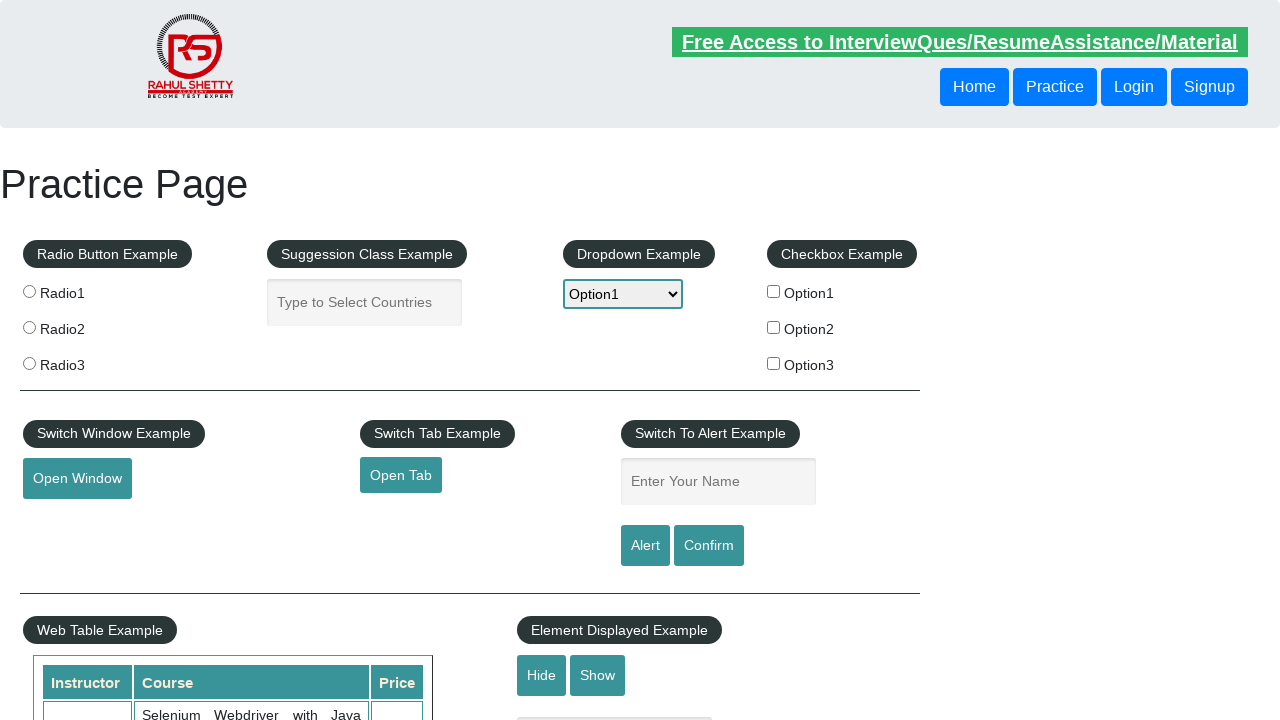